Tests that Clear completed button is hidden when there are no completed items

Starting URL: https://demo.playwright.dev/todomvc

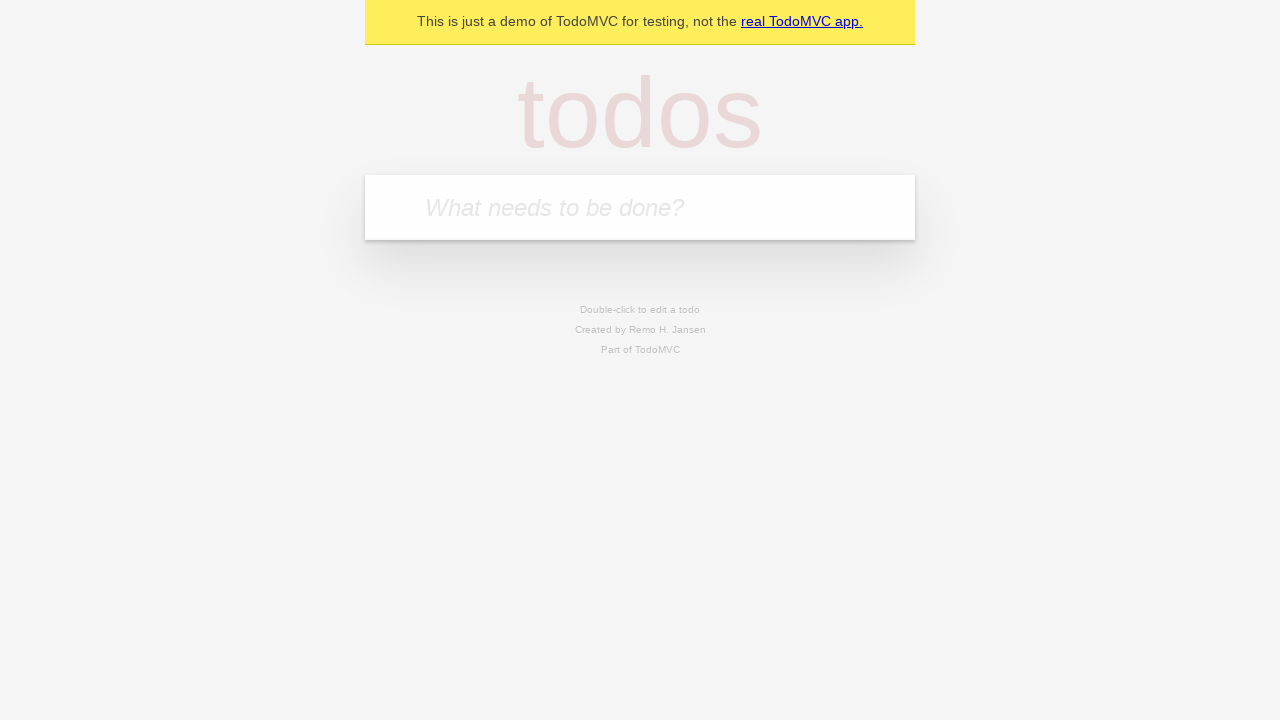

Filled todo input with 'buy some cheese' on internal:attr=[placeholder="What needs to be done?"i]
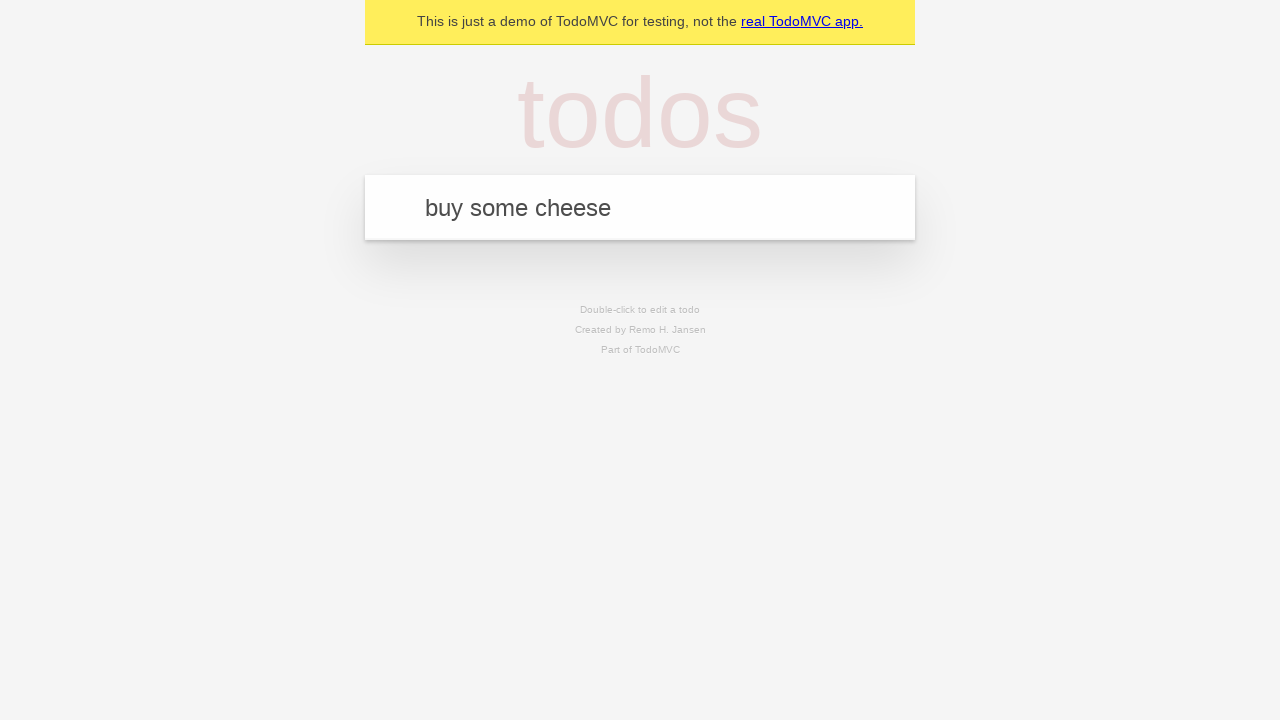

Pressed Enter to create todo 'buy some cheese' on internal:attr=[placeholder="What needs to be done?"i]
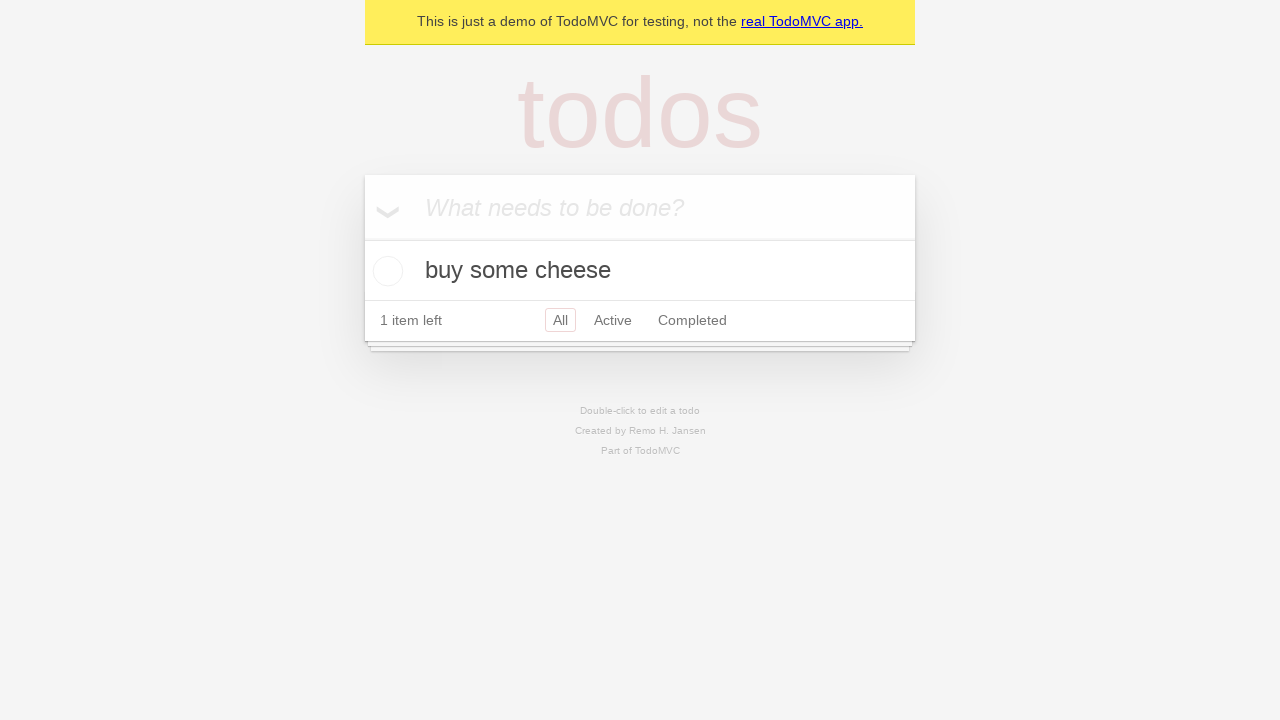

Filled todo input with 'feed the cat' on internal:attr=[placeholder="What needs to be done?"i]
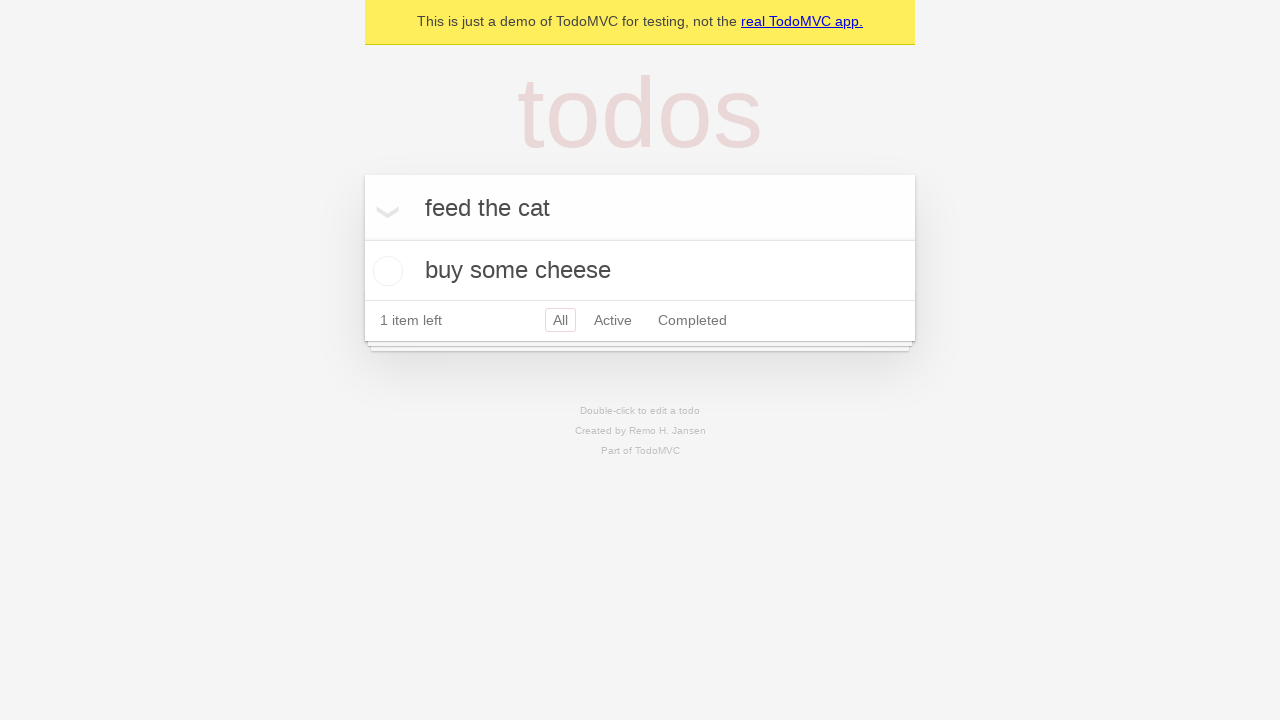

Pressed Enter to create todo 'feed the cat' on internal:attr=[placeholder="What needs to be done?"i]
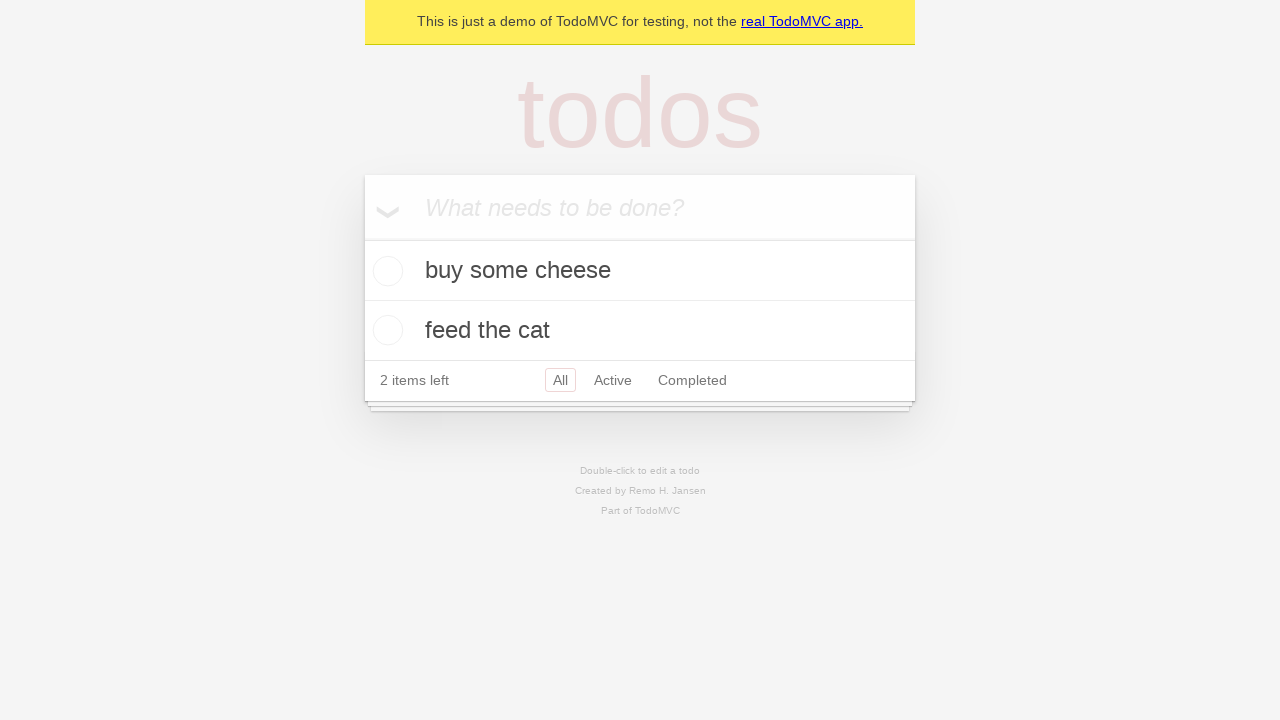

Filled todo input with 'book a doctors appointment' on internal:attr=[placeholder="What needs to be done?"i]
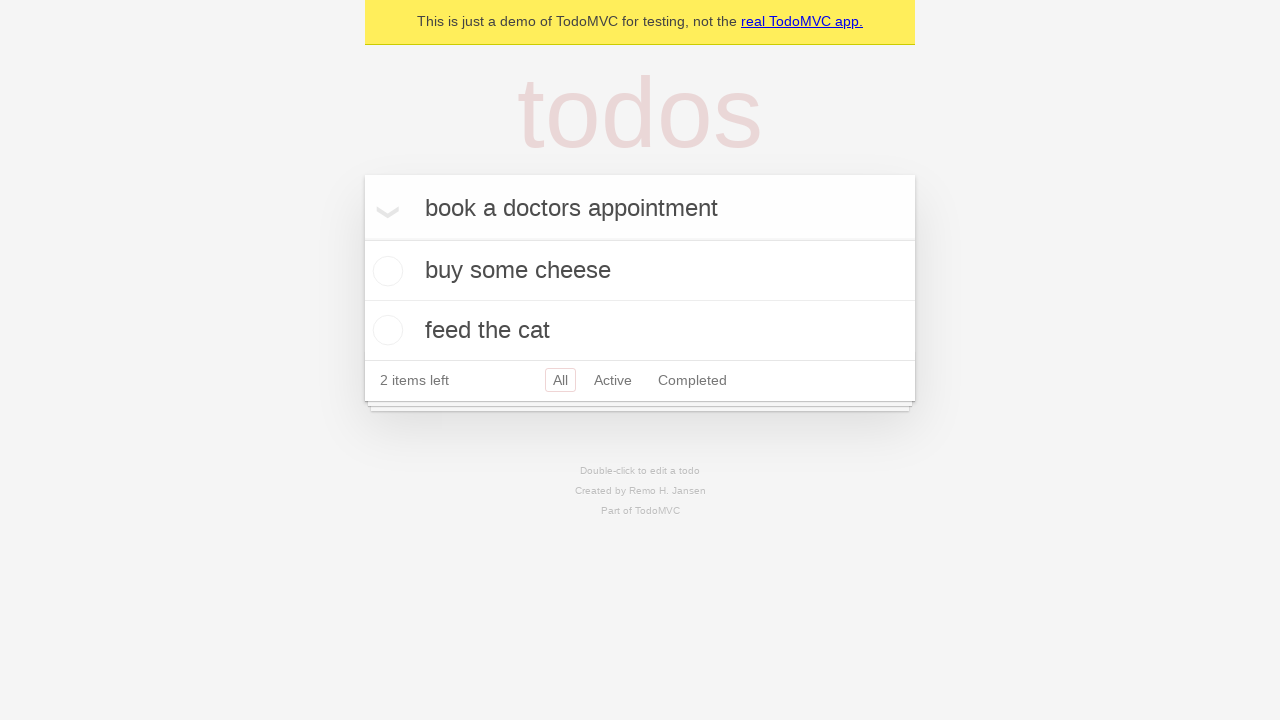

Pressed Enter to create todo 'book a doctors appointment' on internal:attr=[placeholder="What needs to be done?"i]
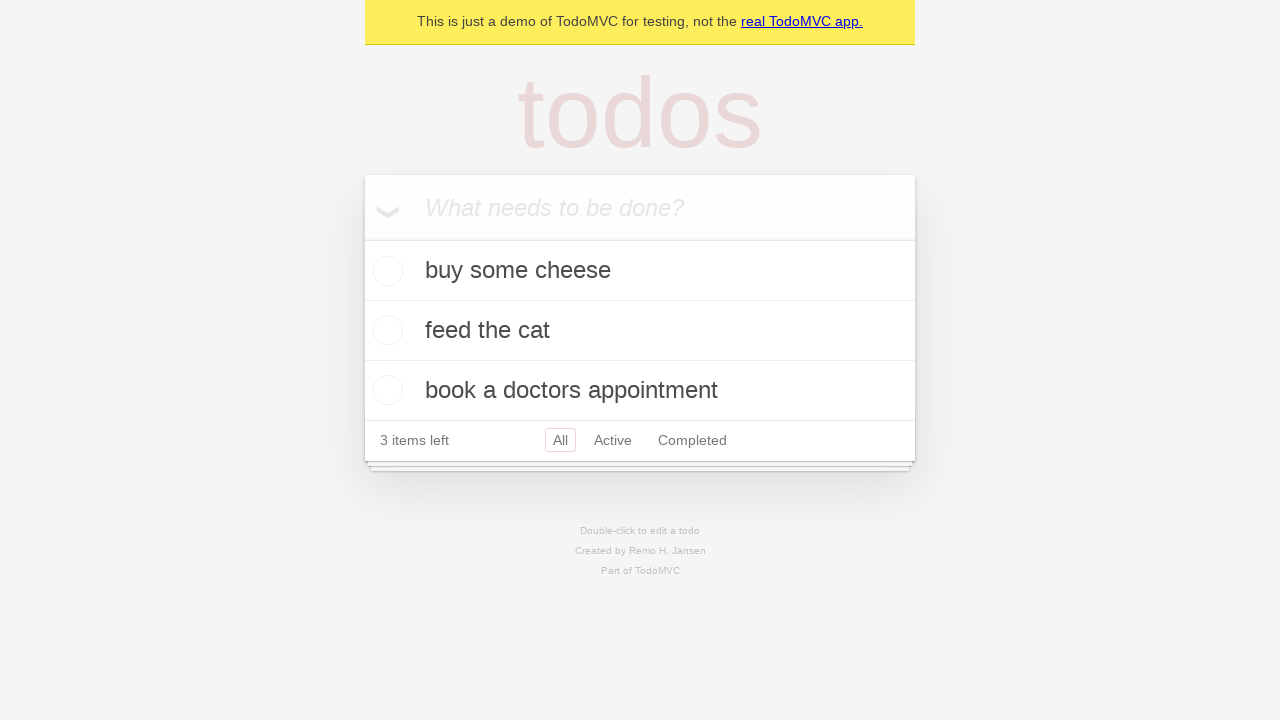

Waited for all 3 todos to be created
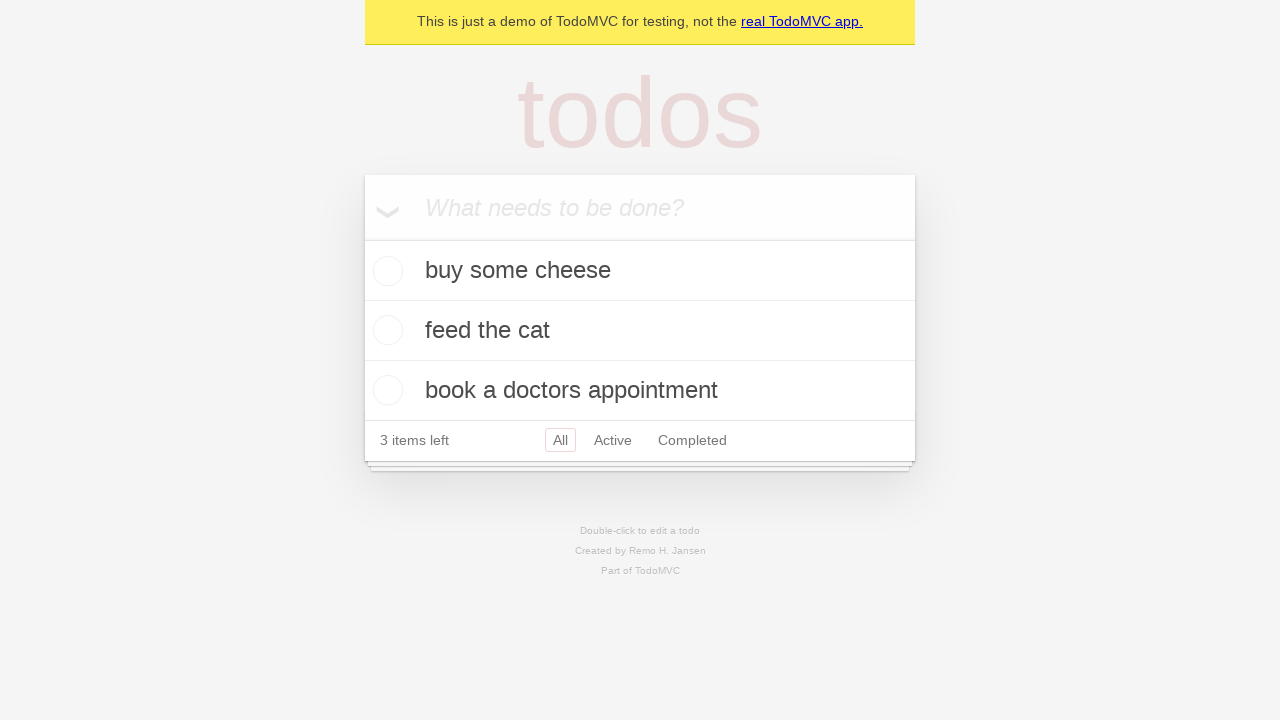

Checked the first todo item at (385, 271) on .todo-list li .toggle >> nth=0
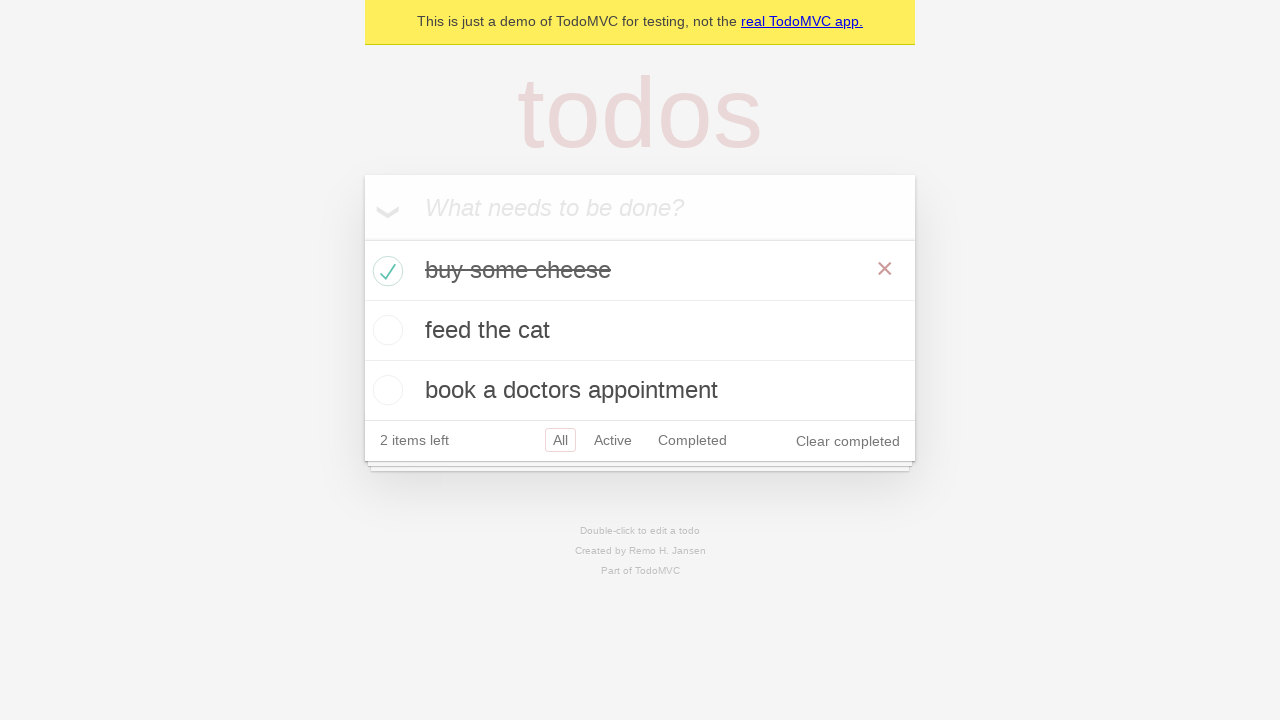

Clicked the 'Clear completed' button at (848, 441) on internal:role=button[name="Clear completed"i]
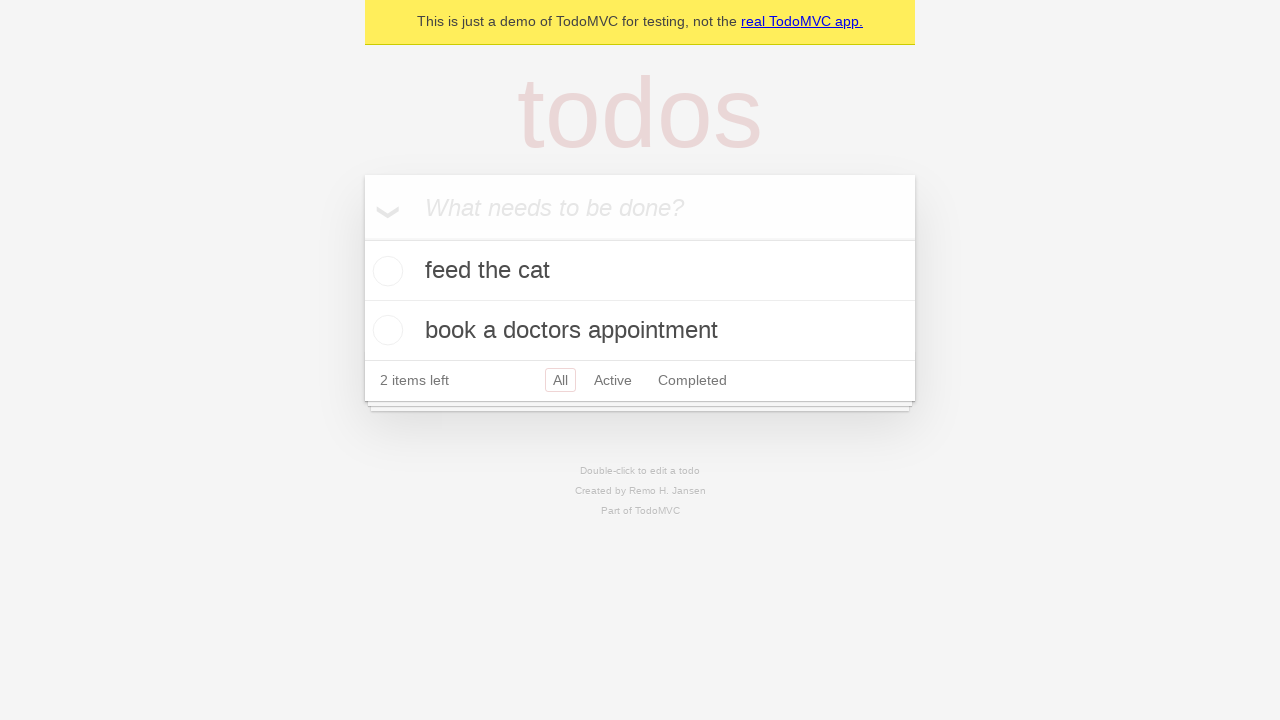

Waited 500ms for 'Clear completed' button to be hidden
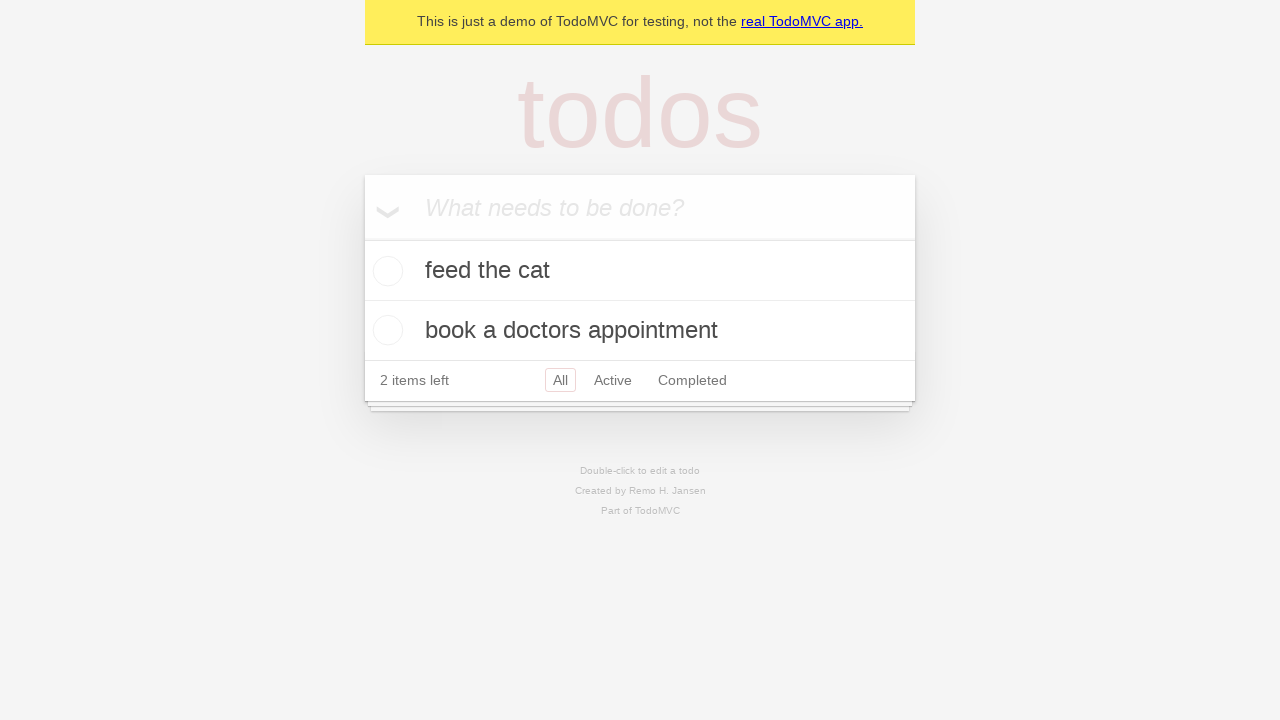

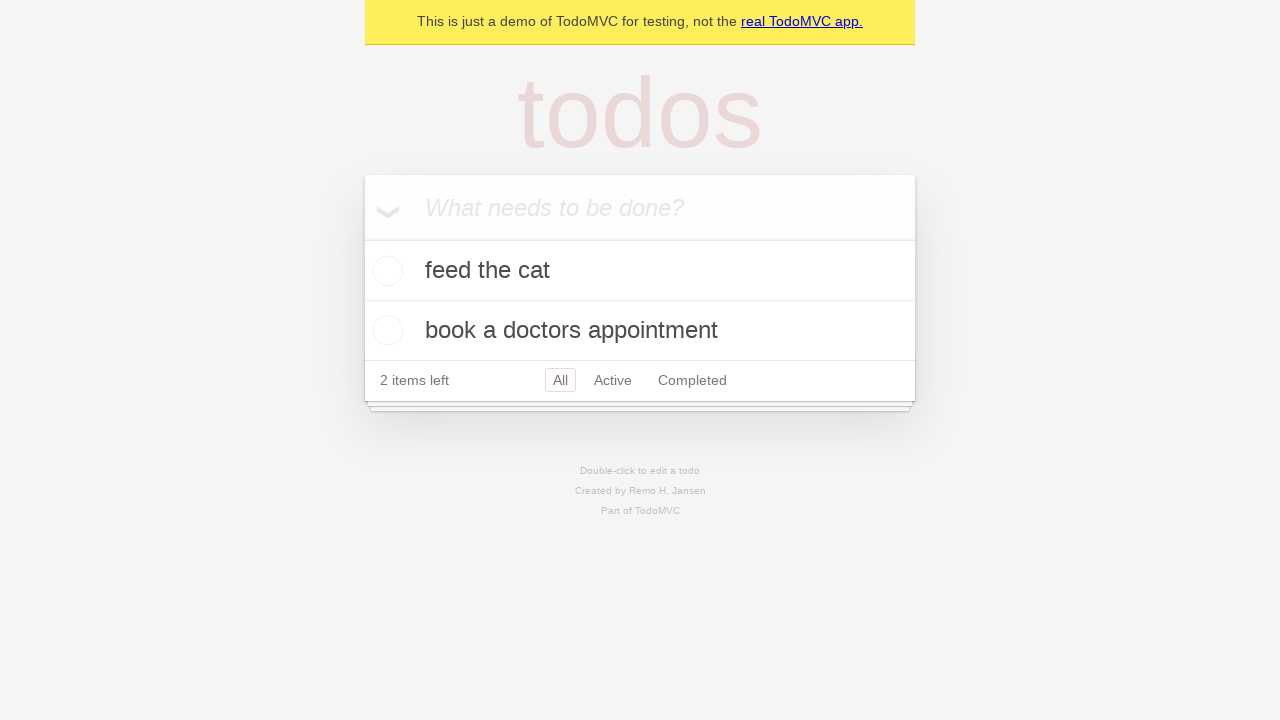